Tests finding hidden elements by navigating to the hidden element example and waiting for it to become visible after clicking start

Starting URL: https://the-internet.herokuapp.com

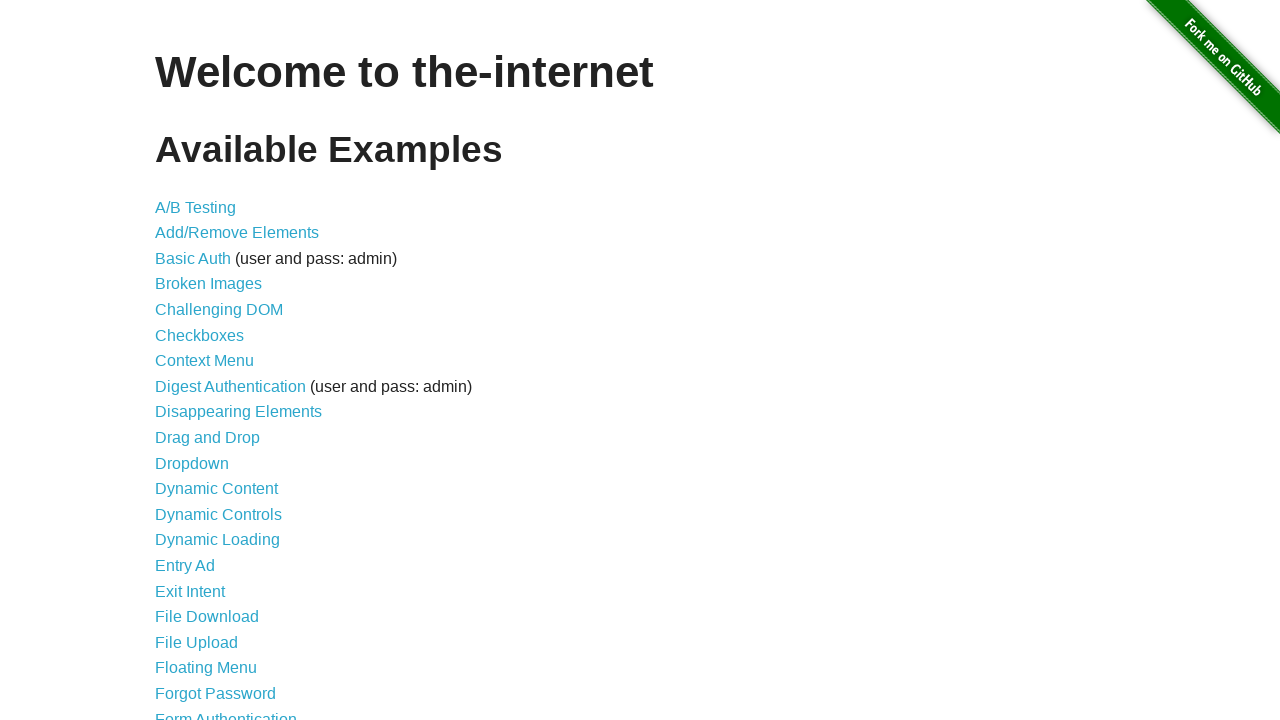

Clicked on dynamic loading examples link at (218, 540) on #content > ul:nth-child(4) > li:nth-child(14) > a:nth-child(1)
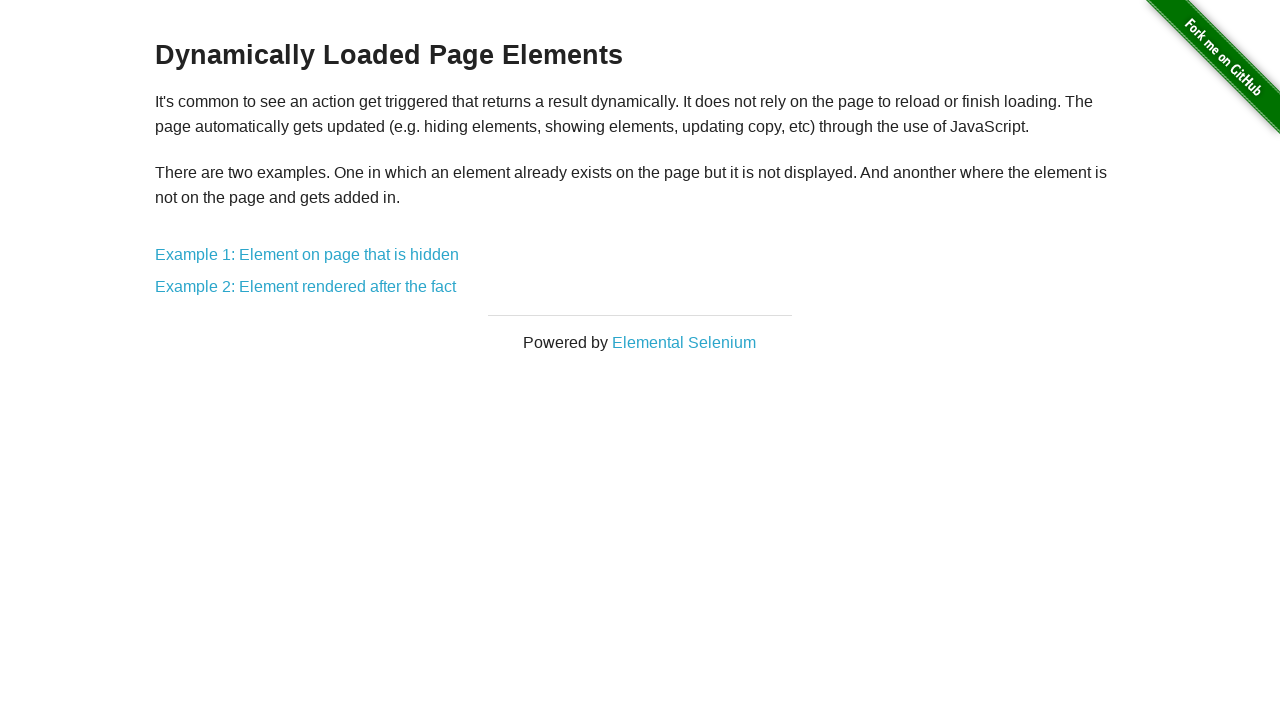

Clicked on hidden element example at (307, 255) on .example > a:nth-child(5)
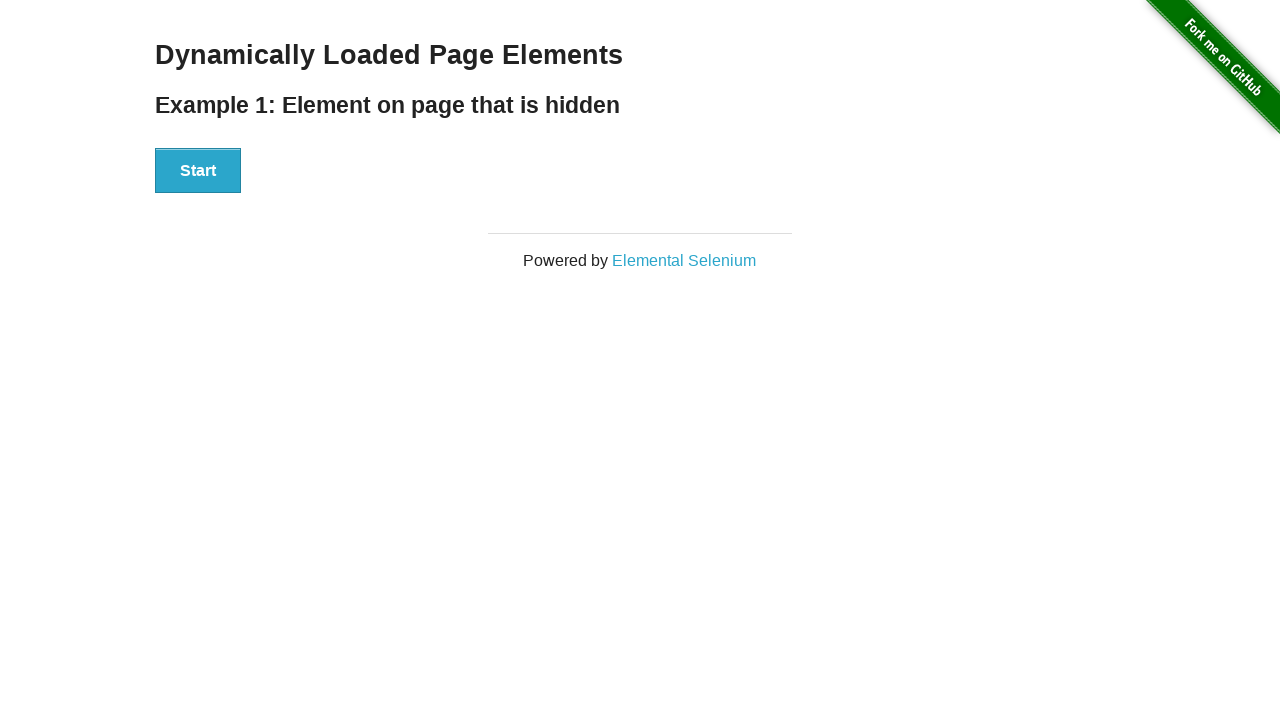

Clicked start button to trigger hidden element at (198, 171) on #start > button:nth-child(1)
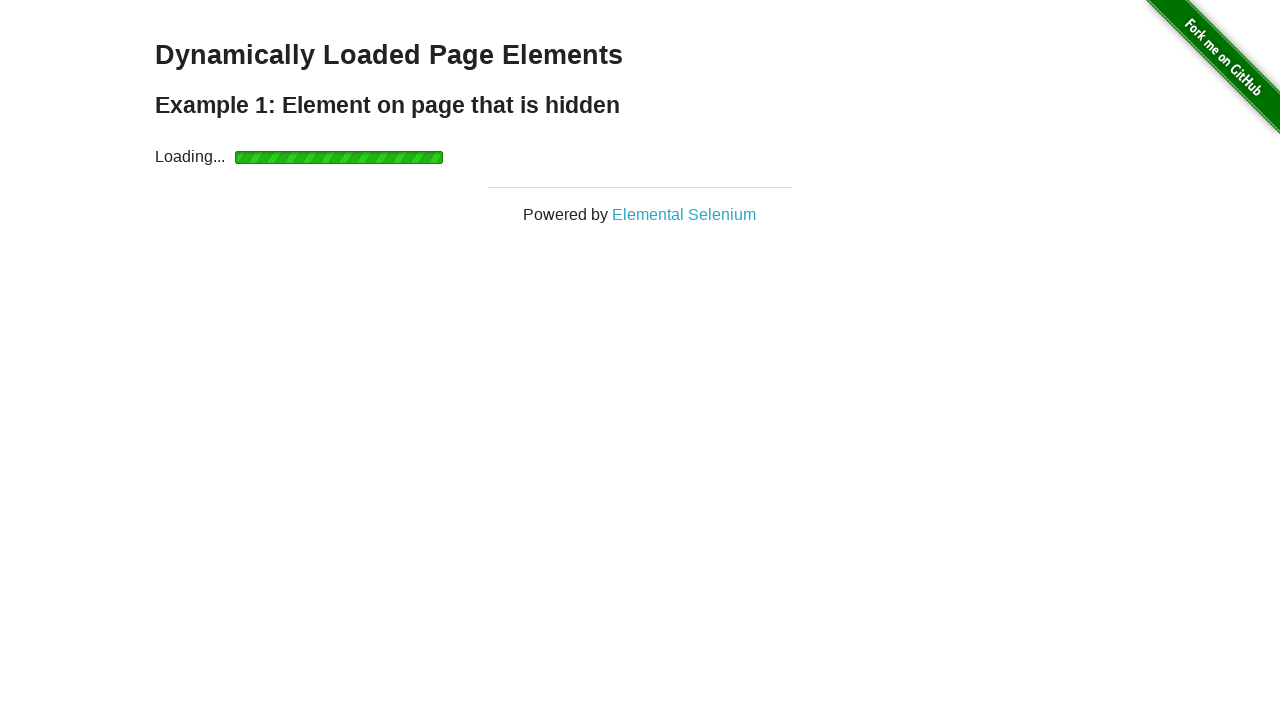

Hidden element became visible after start button click
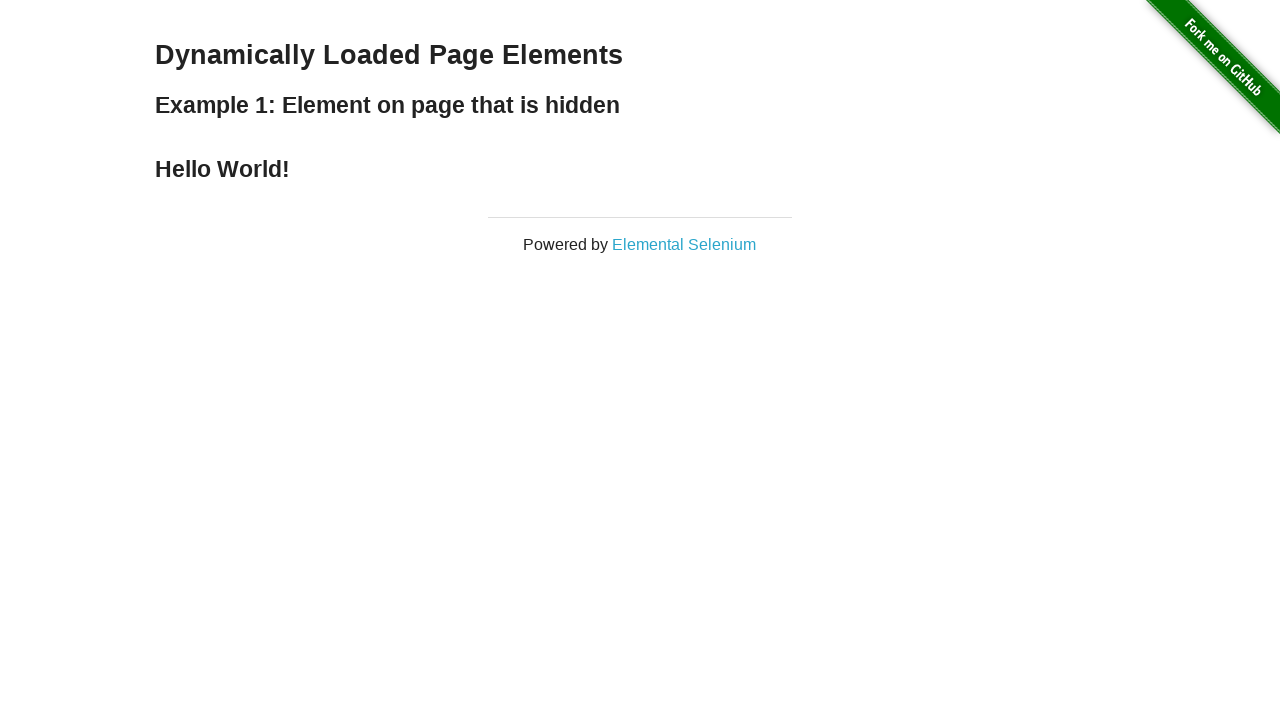

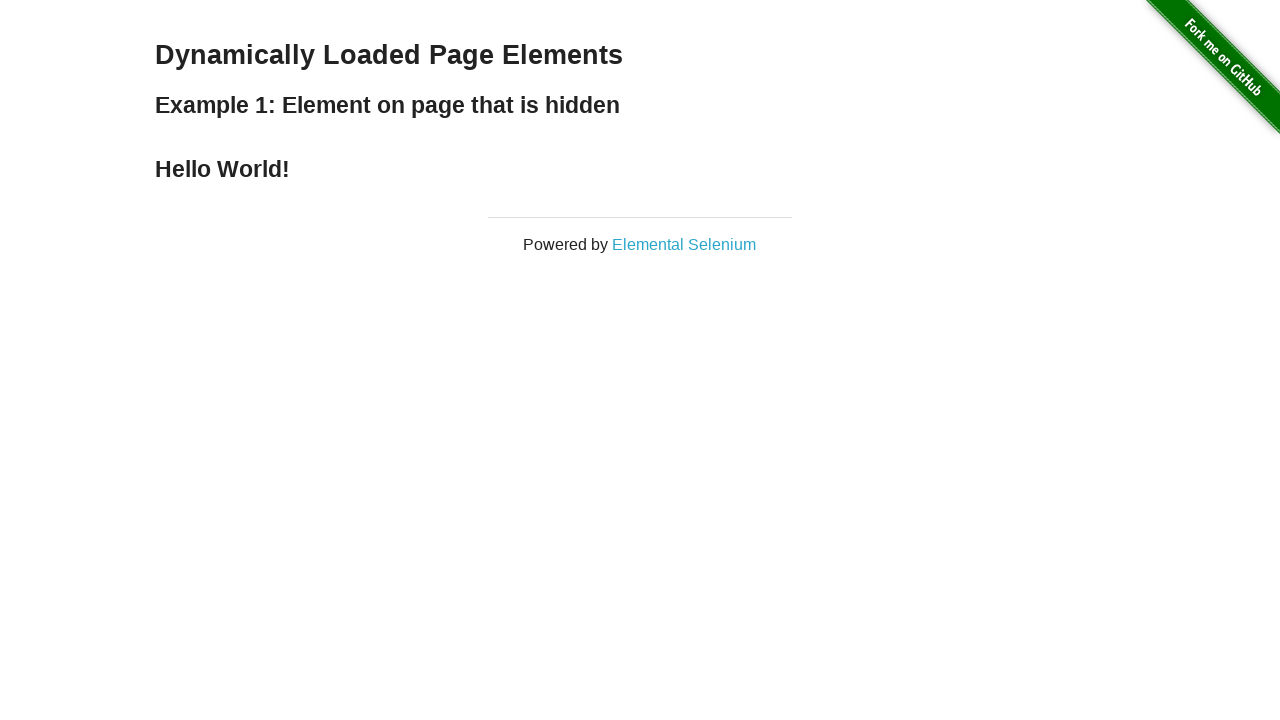